Tests JavaScript alert handling by triggering a confirm dialog and interacting with it

Starting URL: https://the-internet.herokuapp.com/javascript_alerts

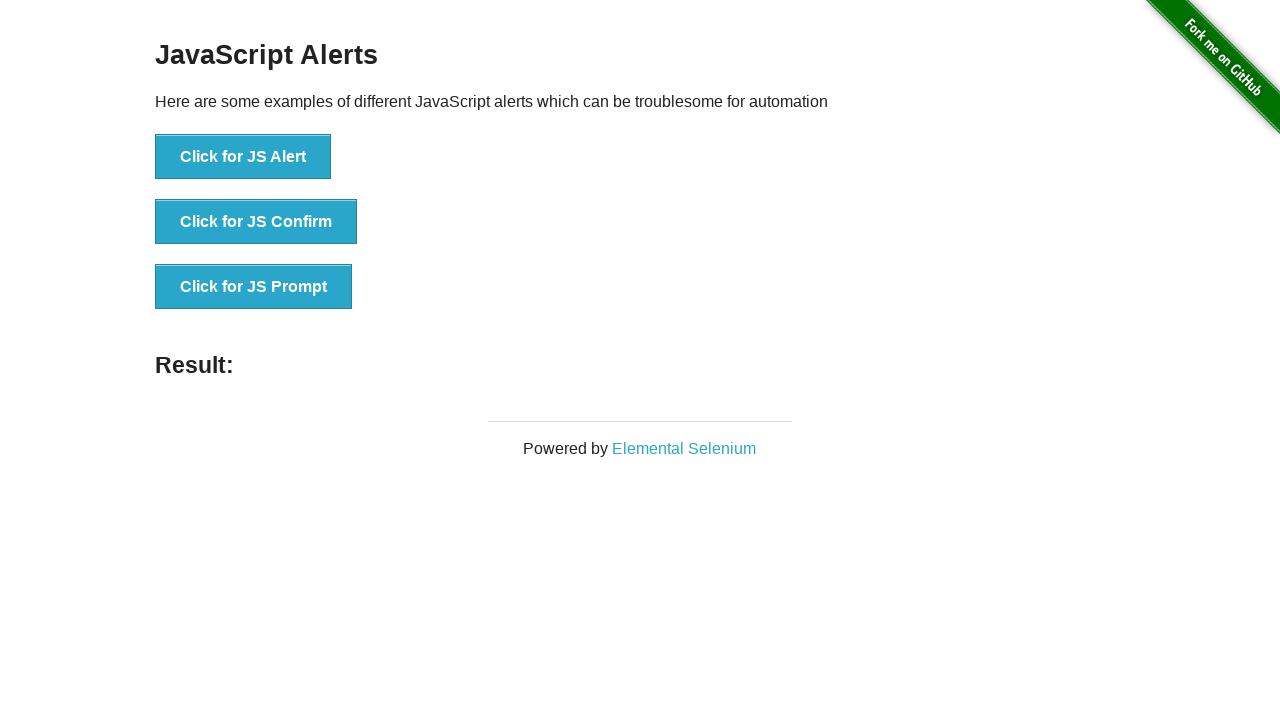

Clicked button to trigger JavaScript confirm dialog at (256, 222) on button[onclick='jsConfirm()']
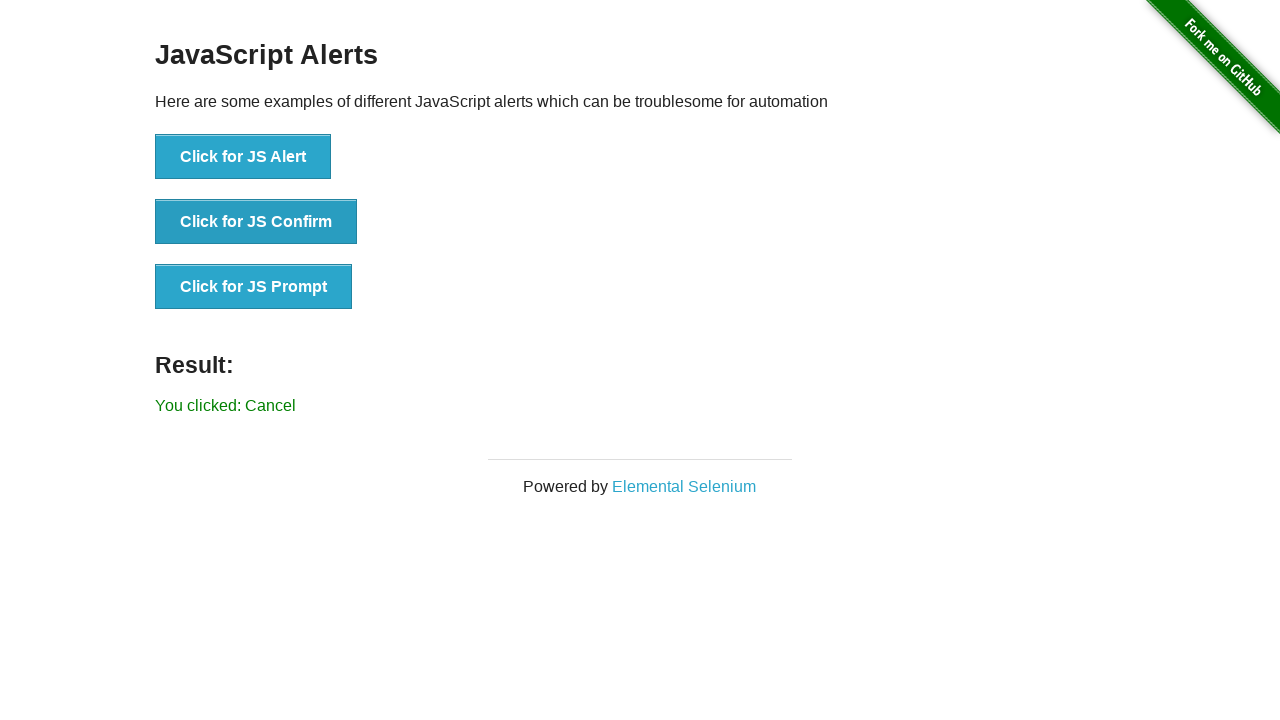

Set up dialog handler to dismiss the confirm dialog
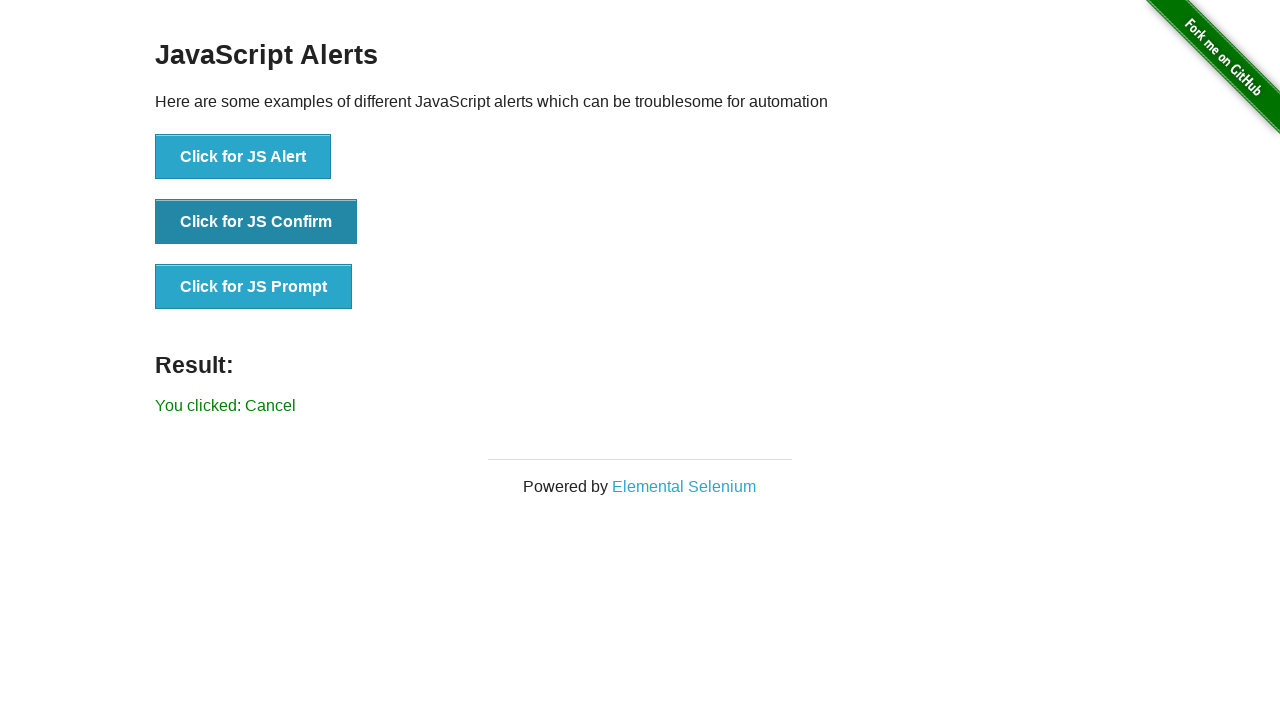

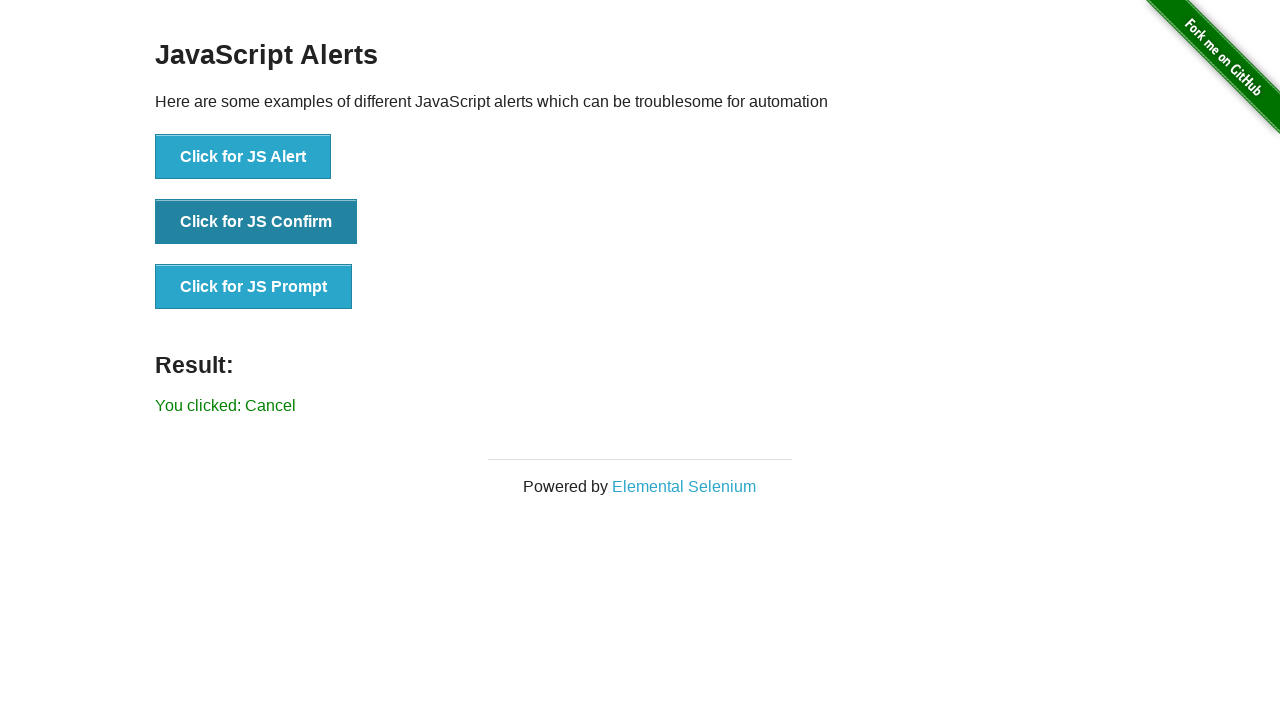